Tests registration form validation with empty password field, verifying the password required error message.

Starting URL: https://anatoly-karpovich.github.io/demo-login-form/

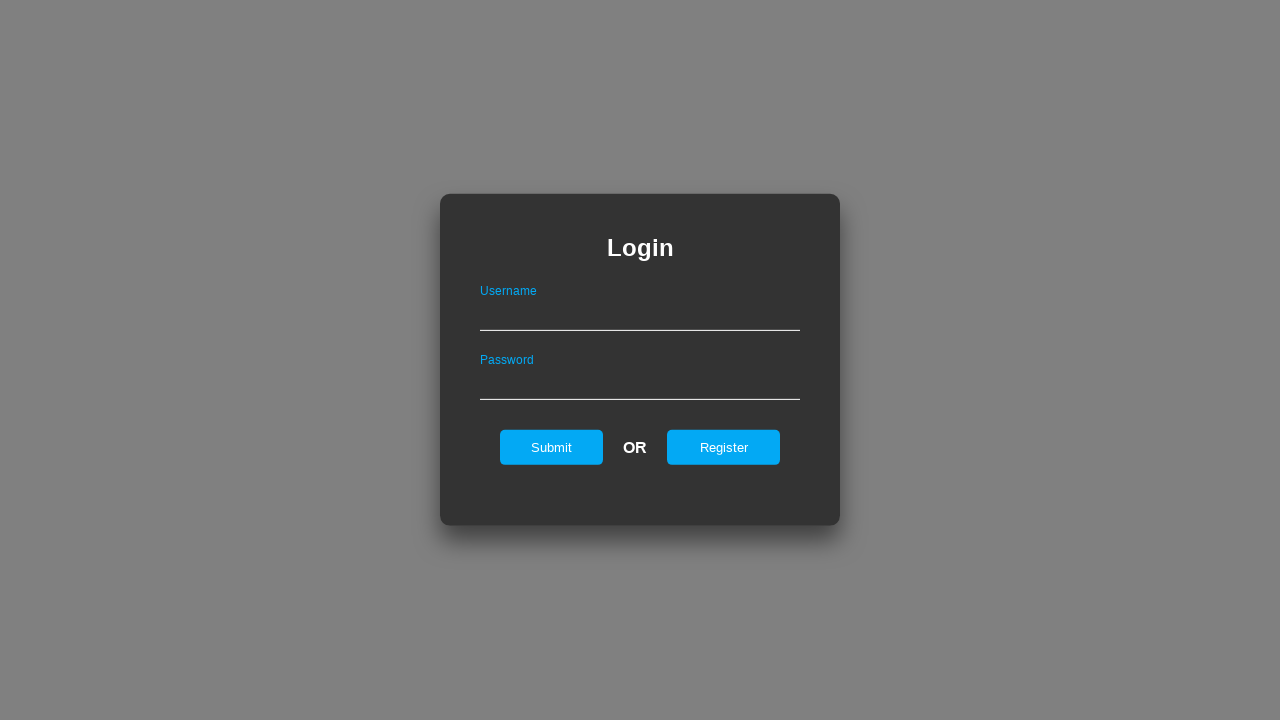

Clicked register link to navigate to registration form at (724, 447) on #registerOnLogin
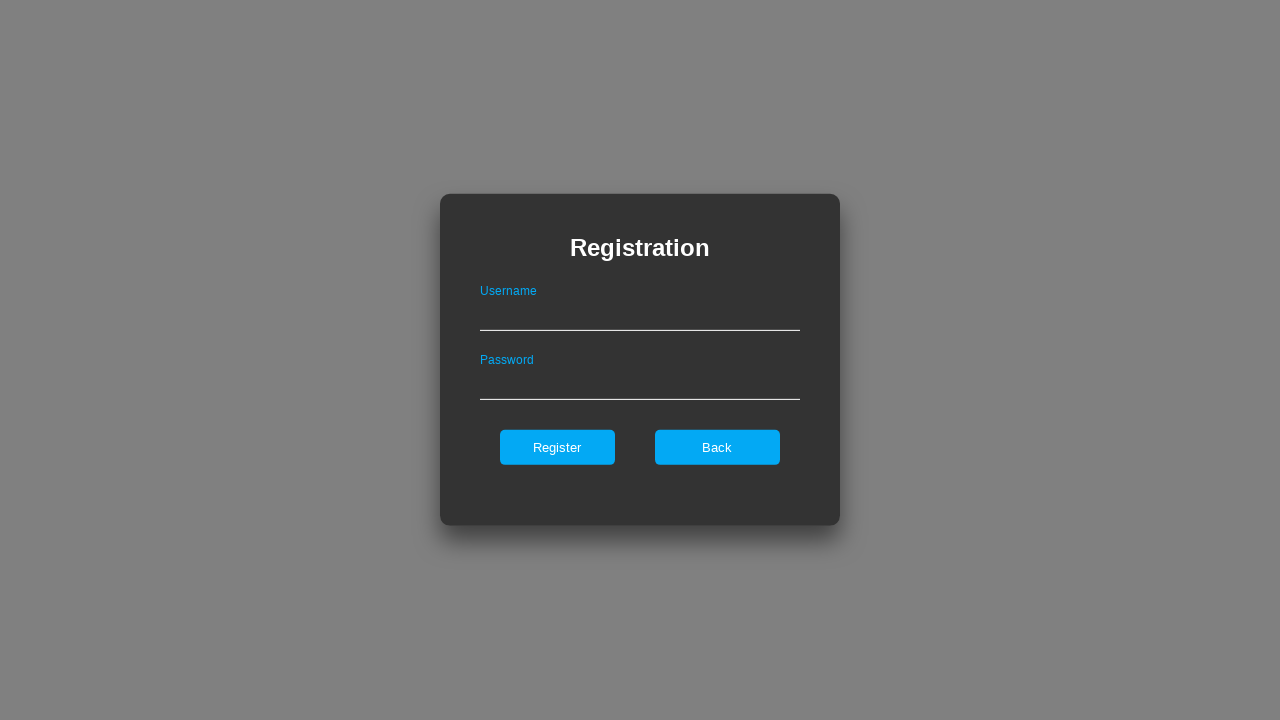

Filled username field with 'AlexQA' on #userNameOnRegister
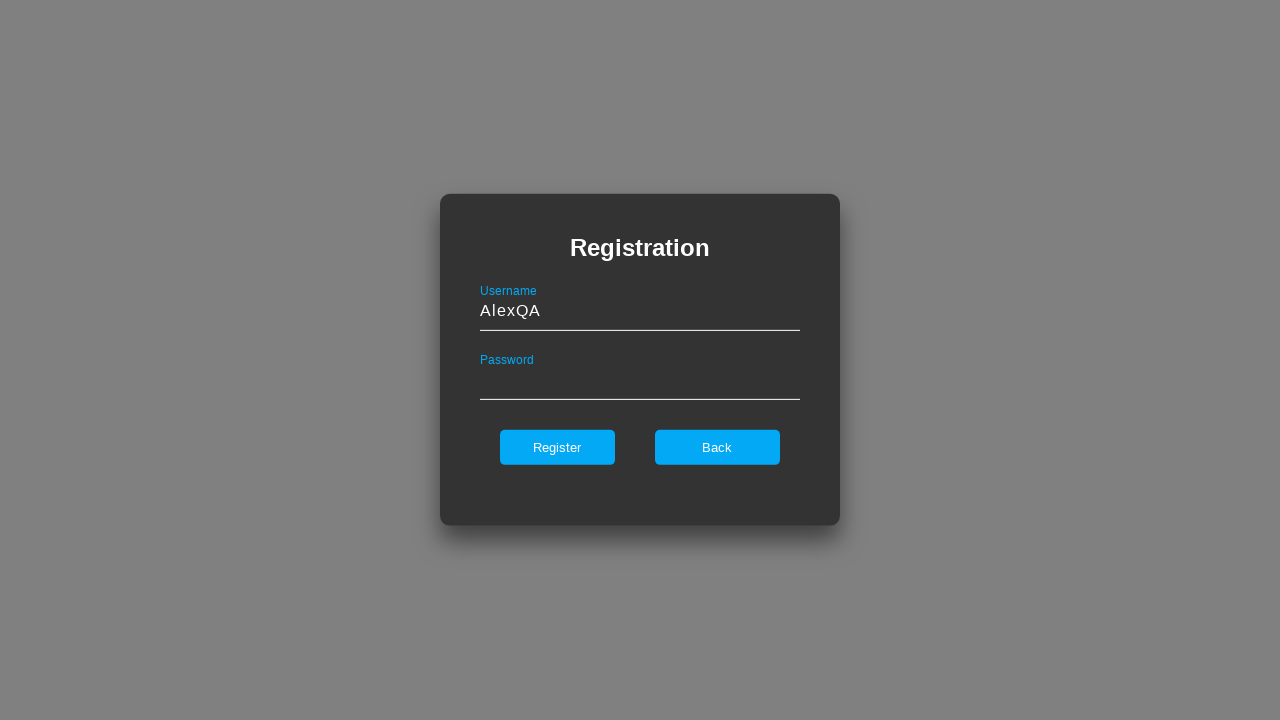

Left password field empty on #passwordOnRegister
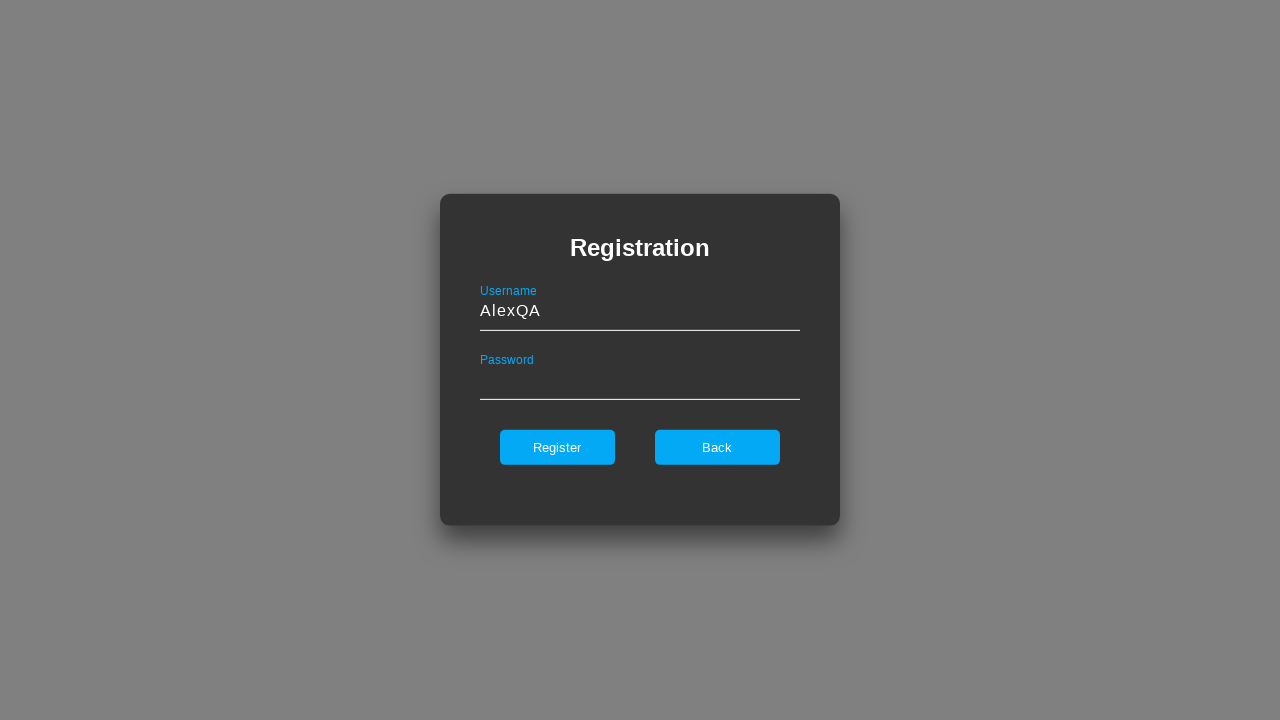

Clicked register button to submit form with empty password at (557, 447) on #register
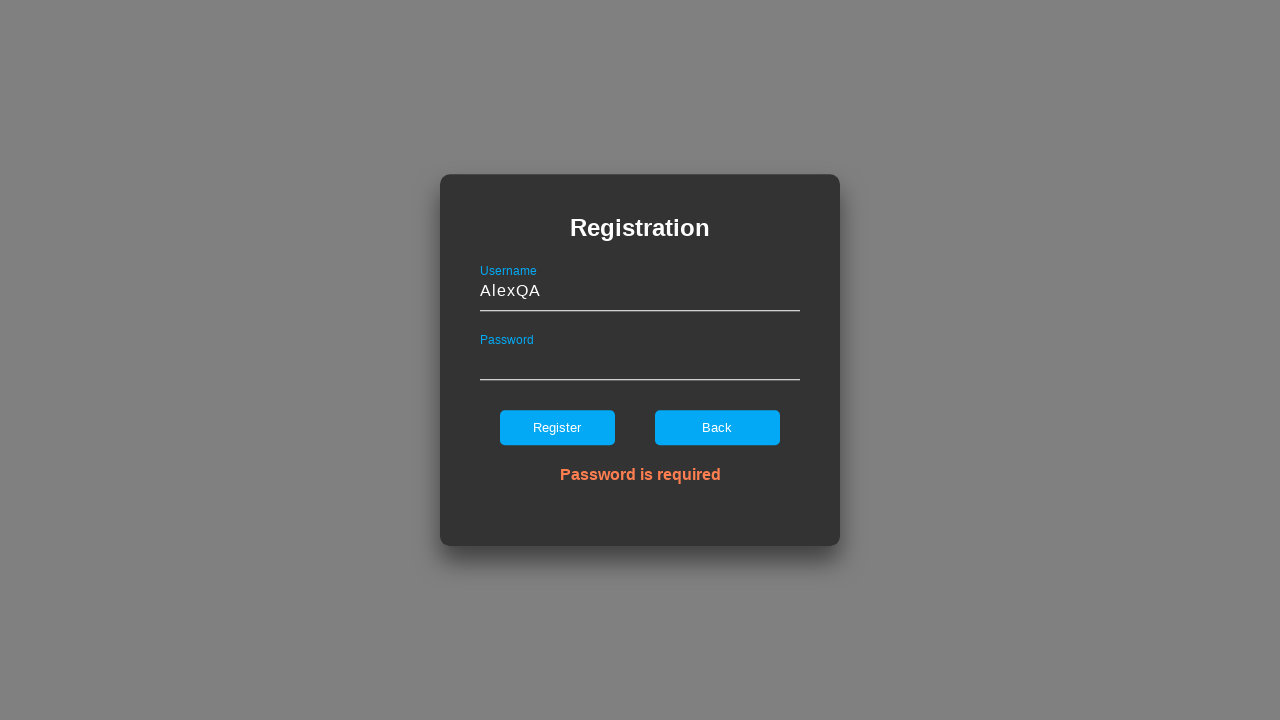

Verified password required error message is displayed
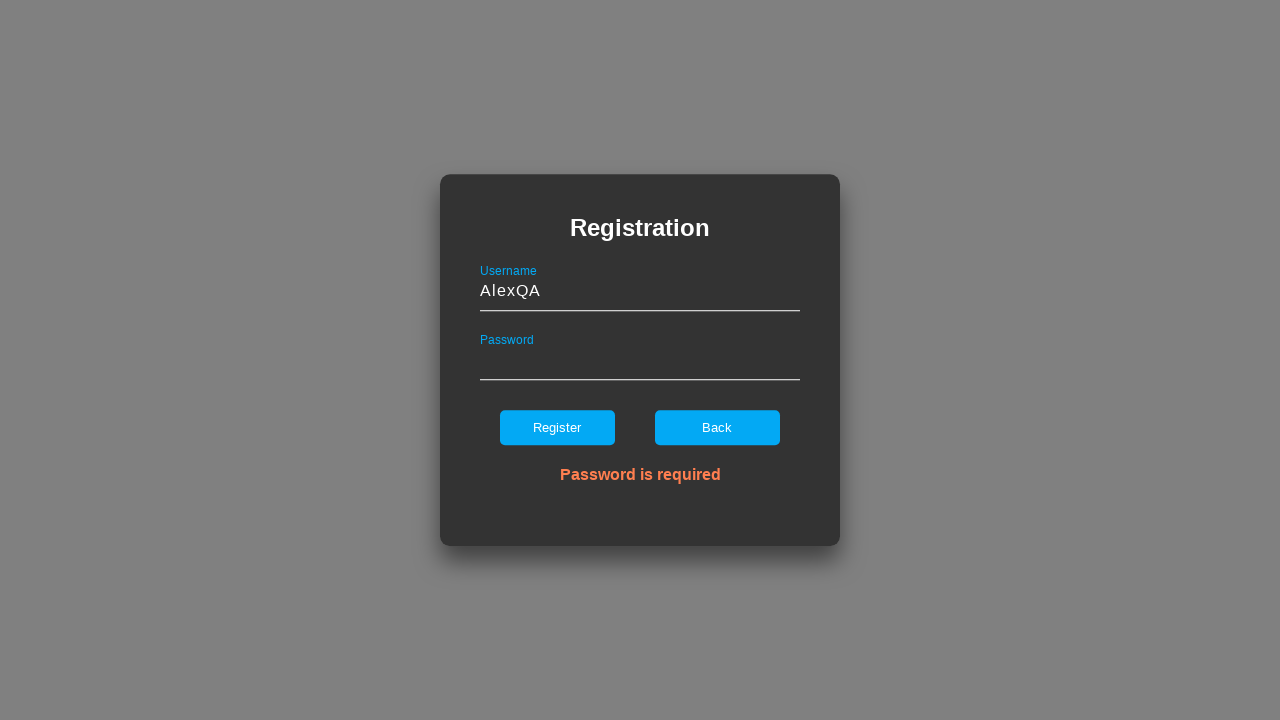

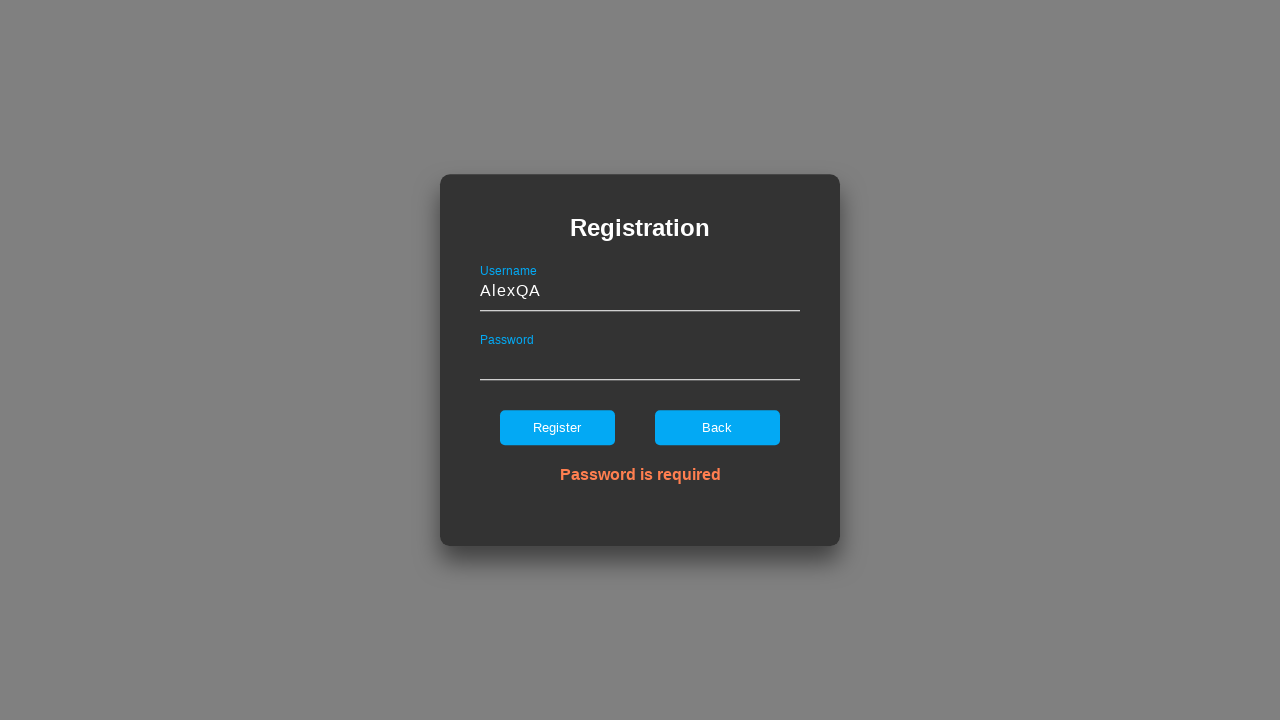